Tests the percent calculator on calculator.net by navigating to the Math Calculators section, selecting the Percent Calculator, entering two values (10 and 50), and clicking the calculate button to verify the calculation works.

Starting URL: http://www.calculator.net/

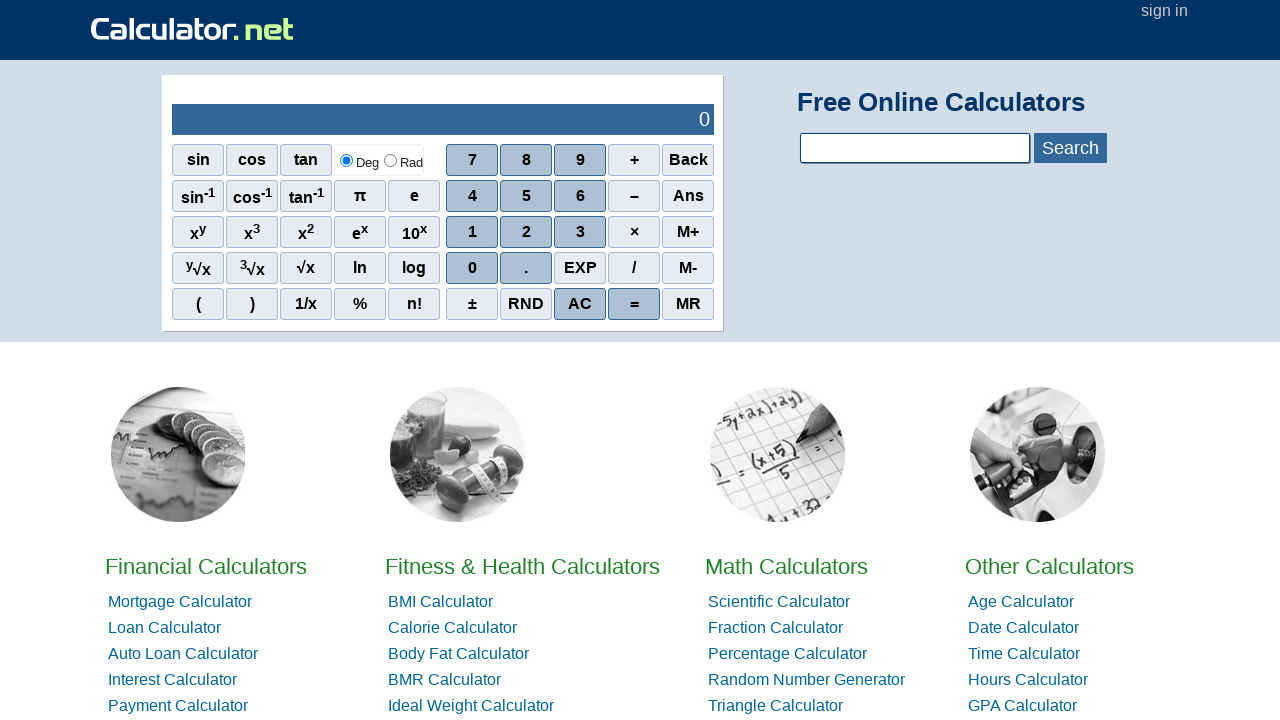

Clicked on Math Calculators link at (786, 566) on xpath=//a[contains(text(), 'Math Calculators')]
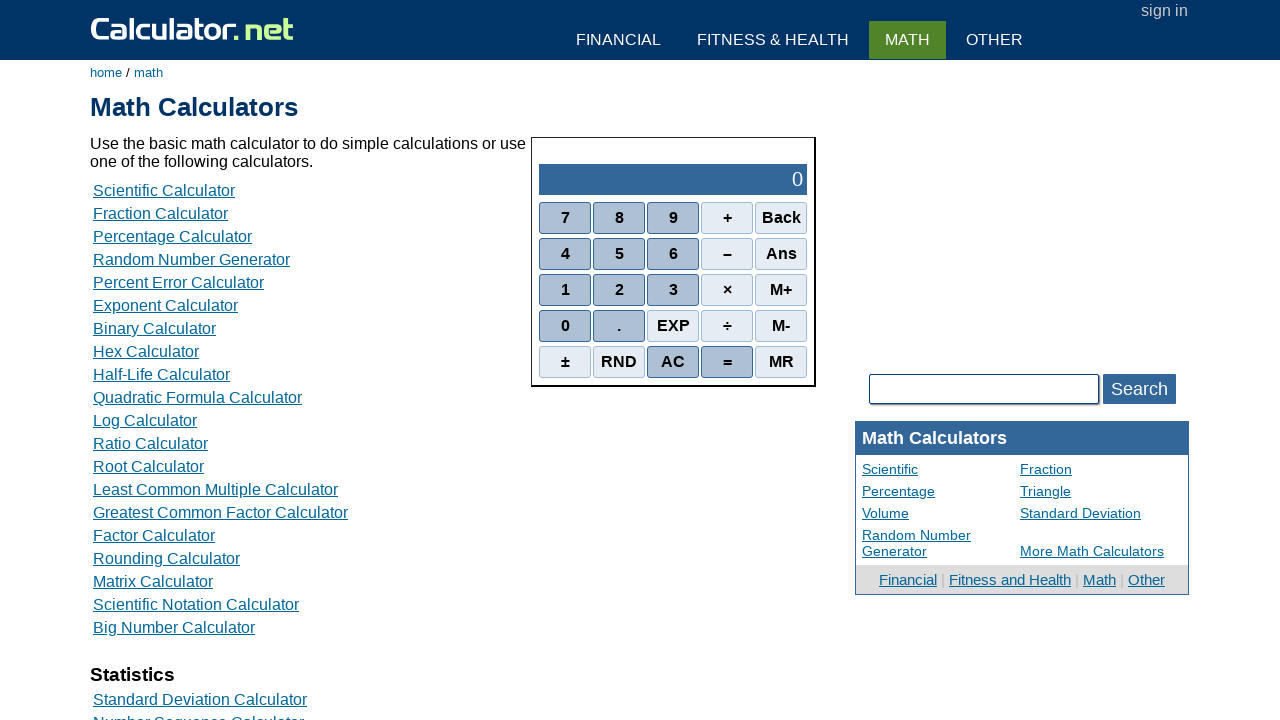

Clicked on Percentage Calculator link at (172, 236) on xpath=//a[contains(text(), 'Percentage Calculator')]
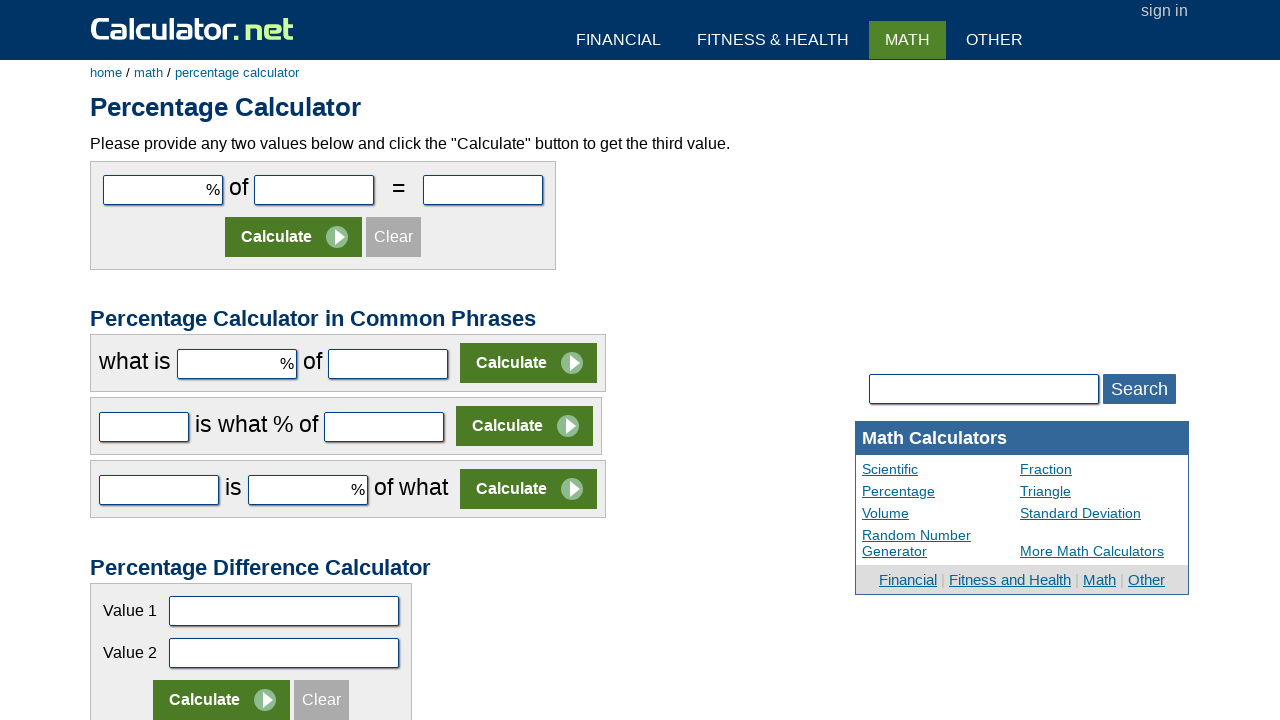

Entered value 10 in the first input field on #cpar1
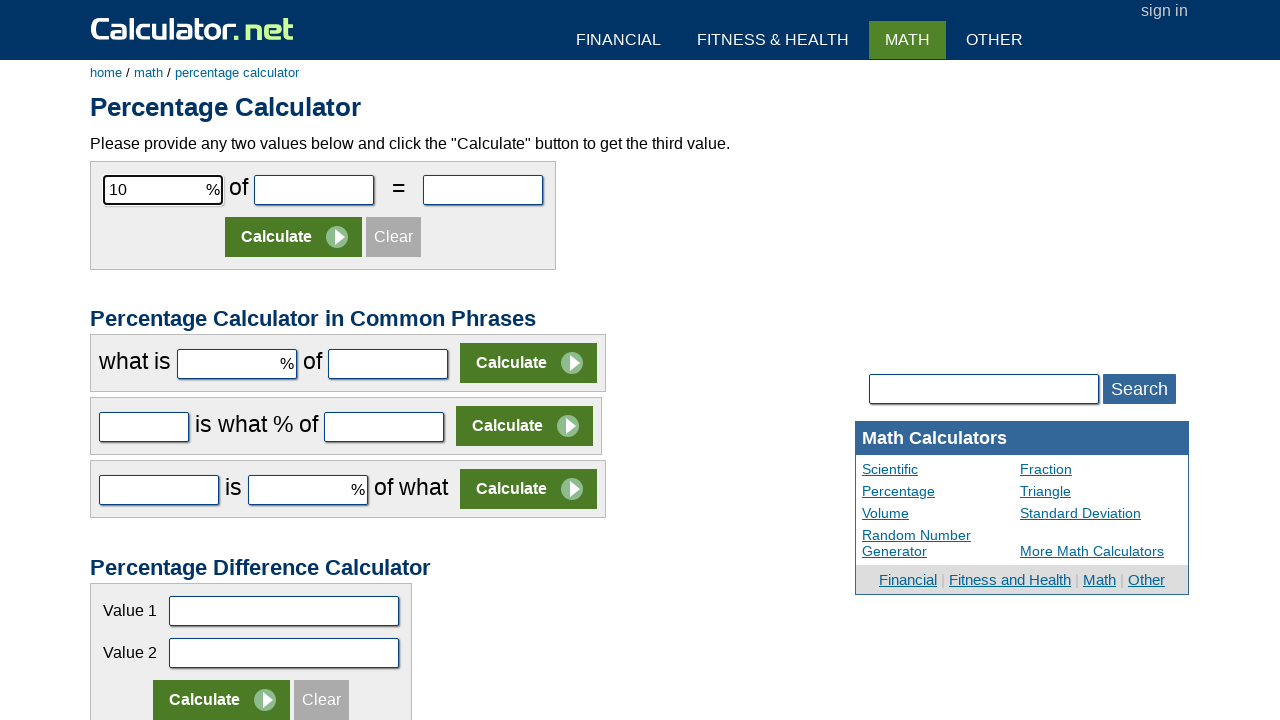

Entered value 50 in the second input field on #cpar2
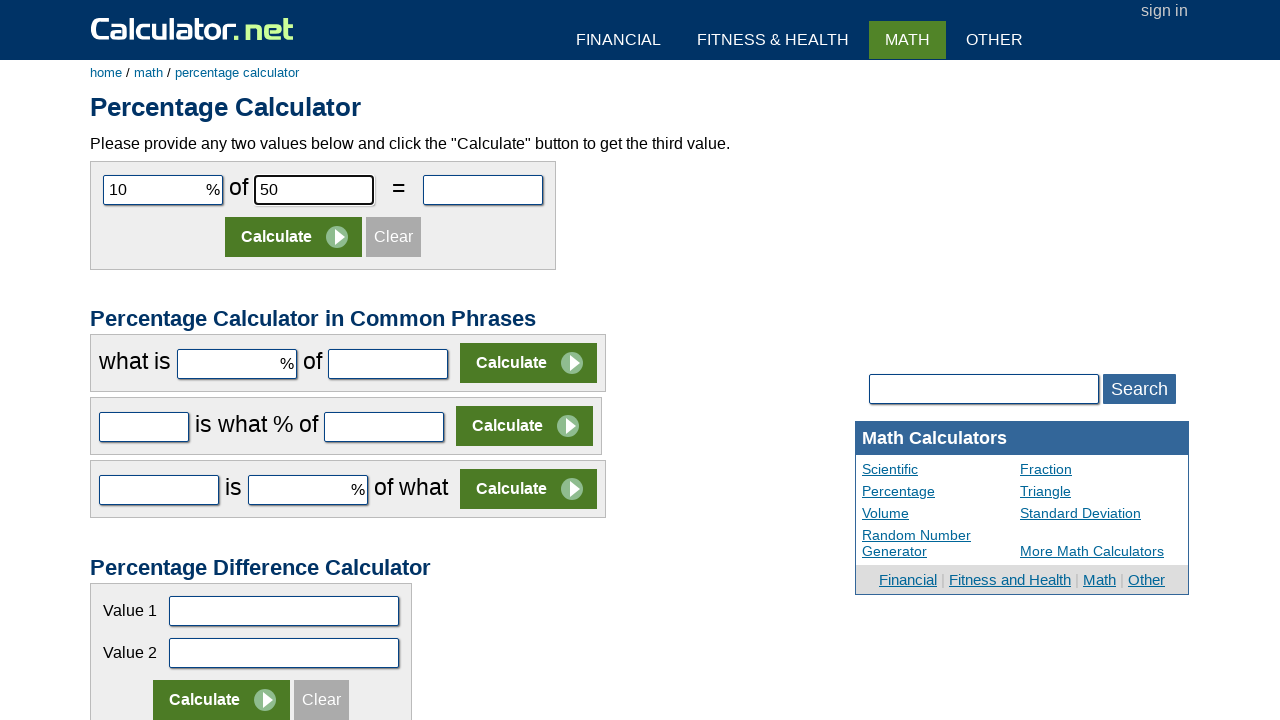

Clicked the Calculate button at (294, 237) on xpath=//input[@value='Calculate']
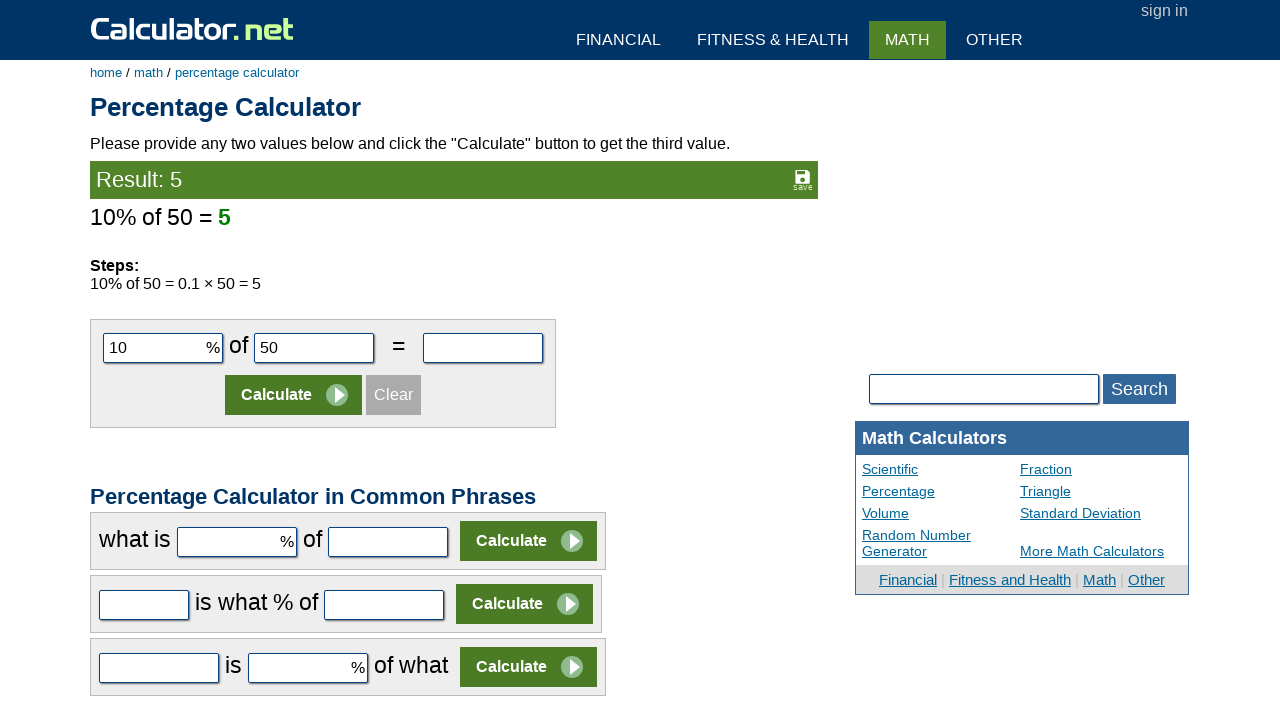

Calculation result appeared on the page
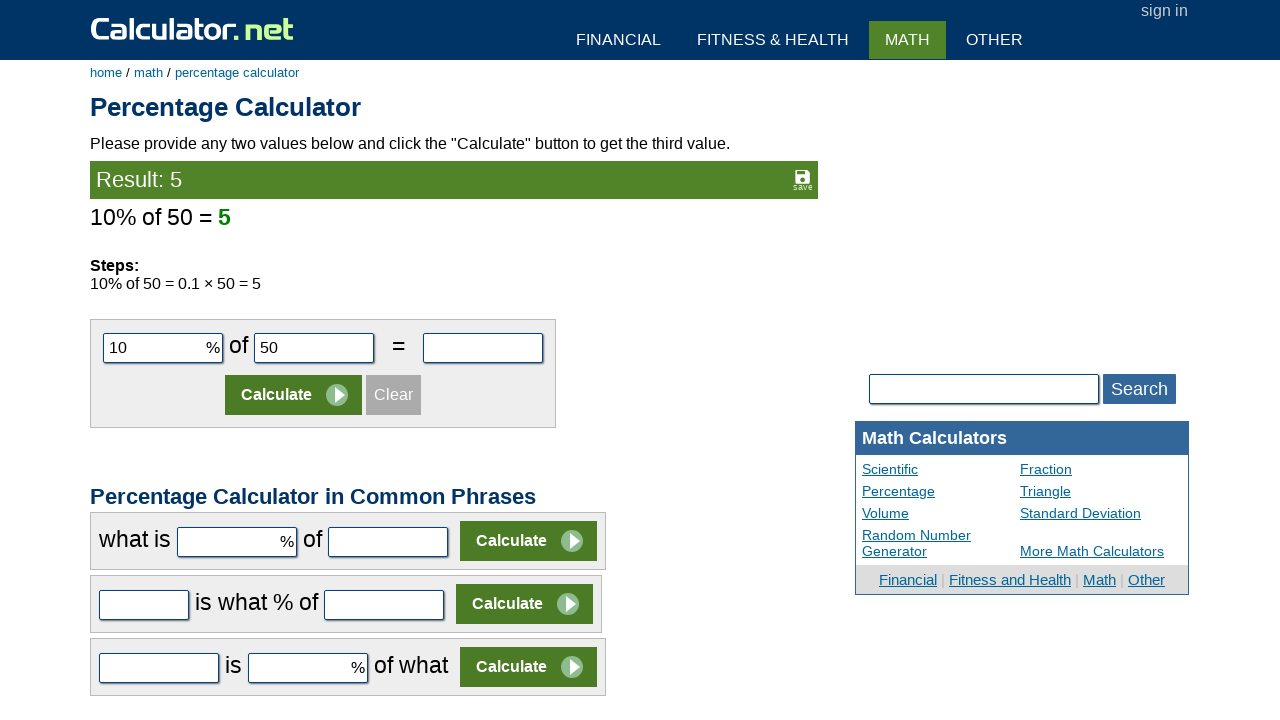

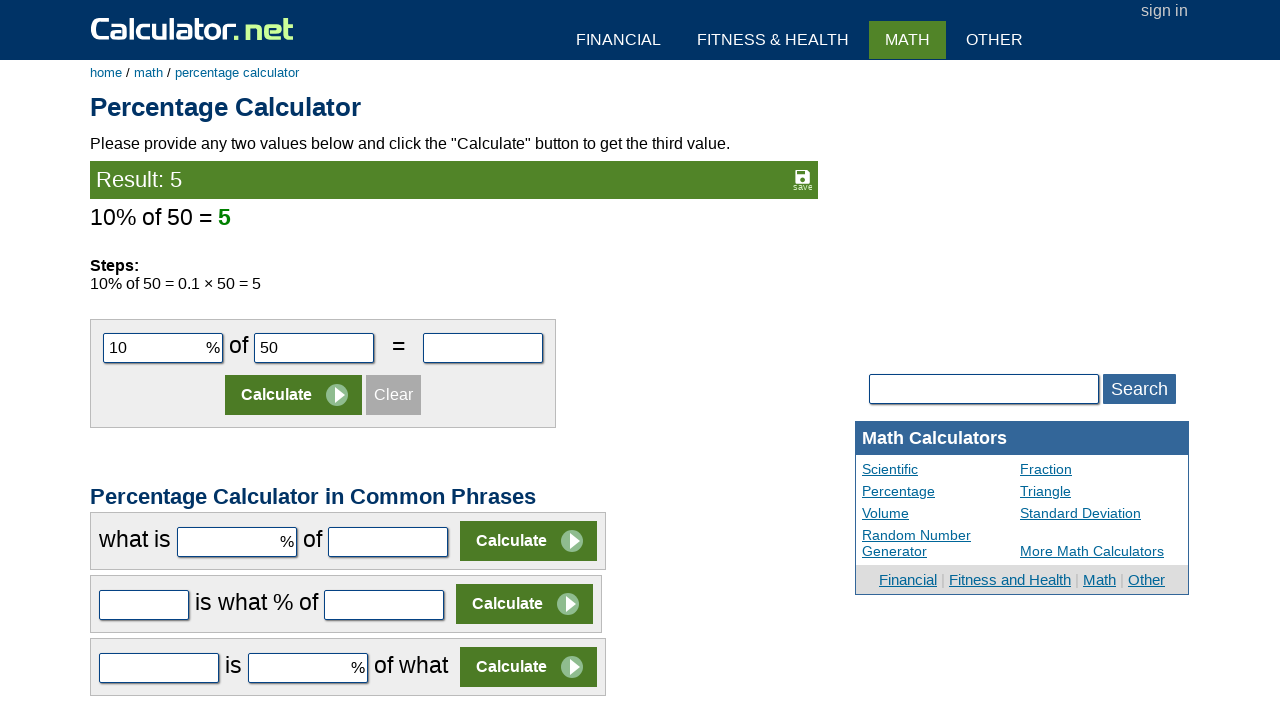